Tests checkbox functionality by verifying initial states of two checkboxes, clicking to toggle their states, and confirming the changes were applied correctly.

Starting URL: https://practice.cydeo.com/checkboxes

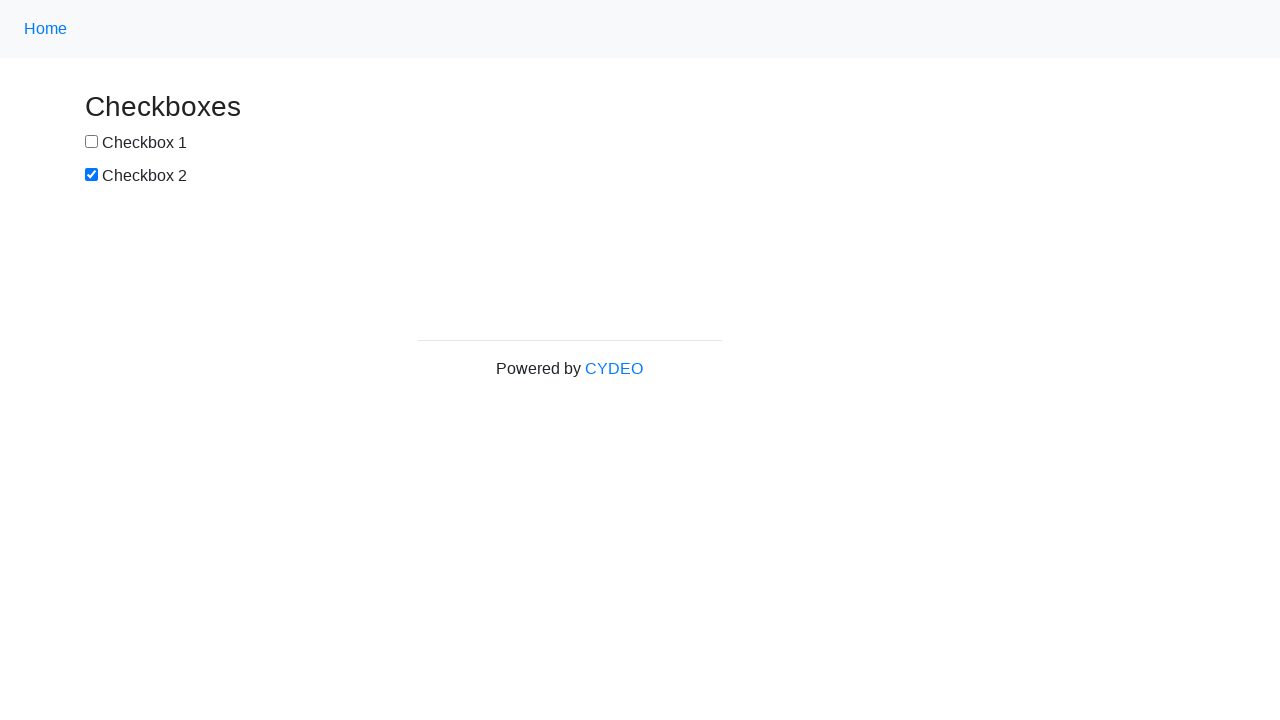

Located checkbox 1 element
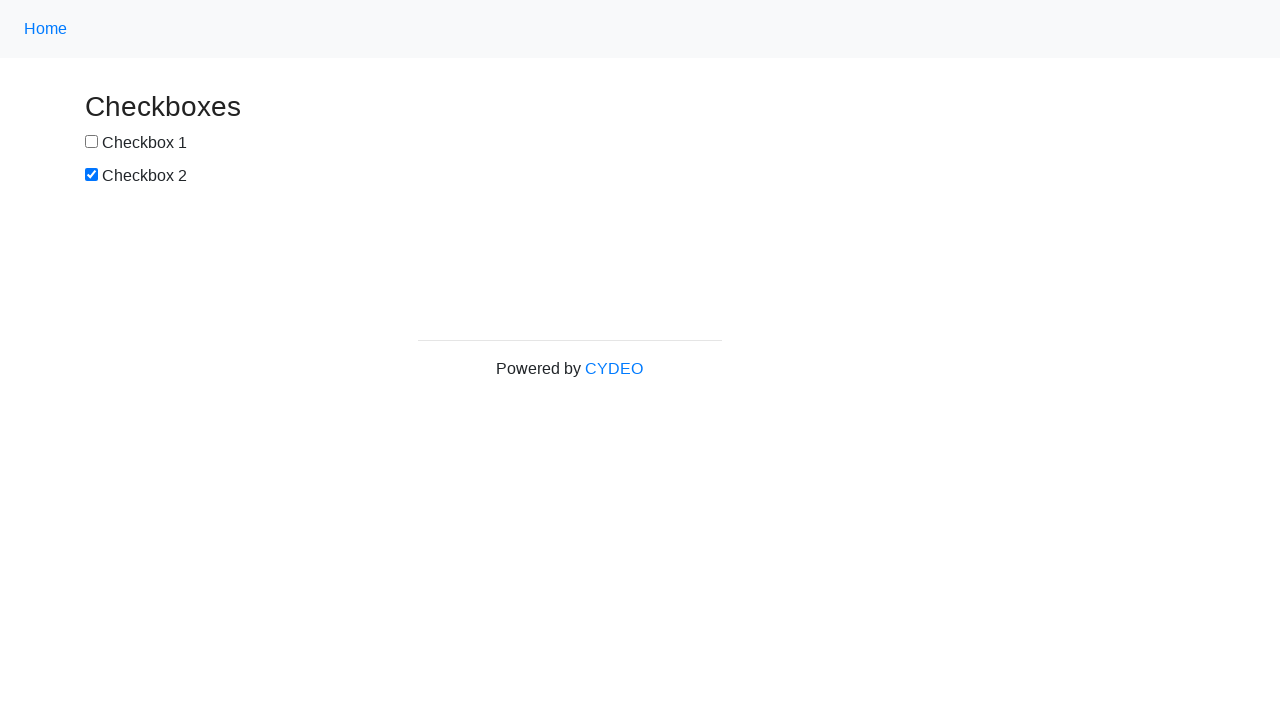

Located checkbox 2 element
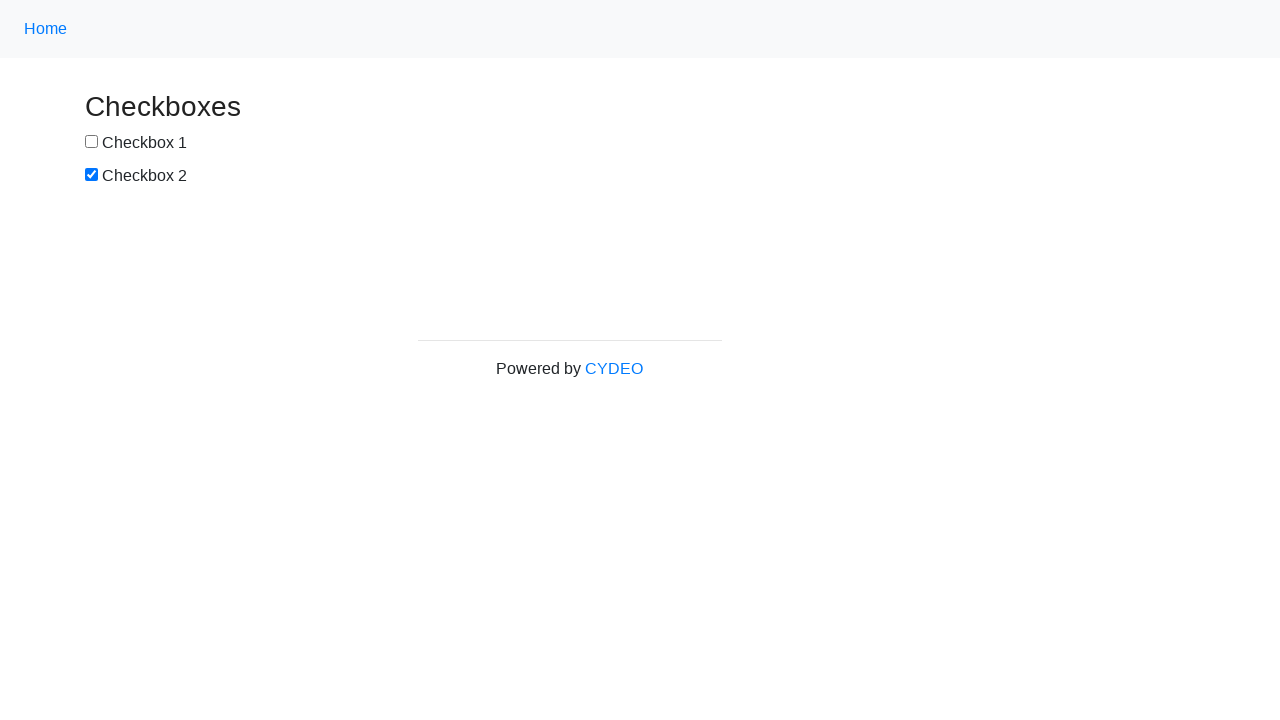

Verified checkbox 1 is not selected by default
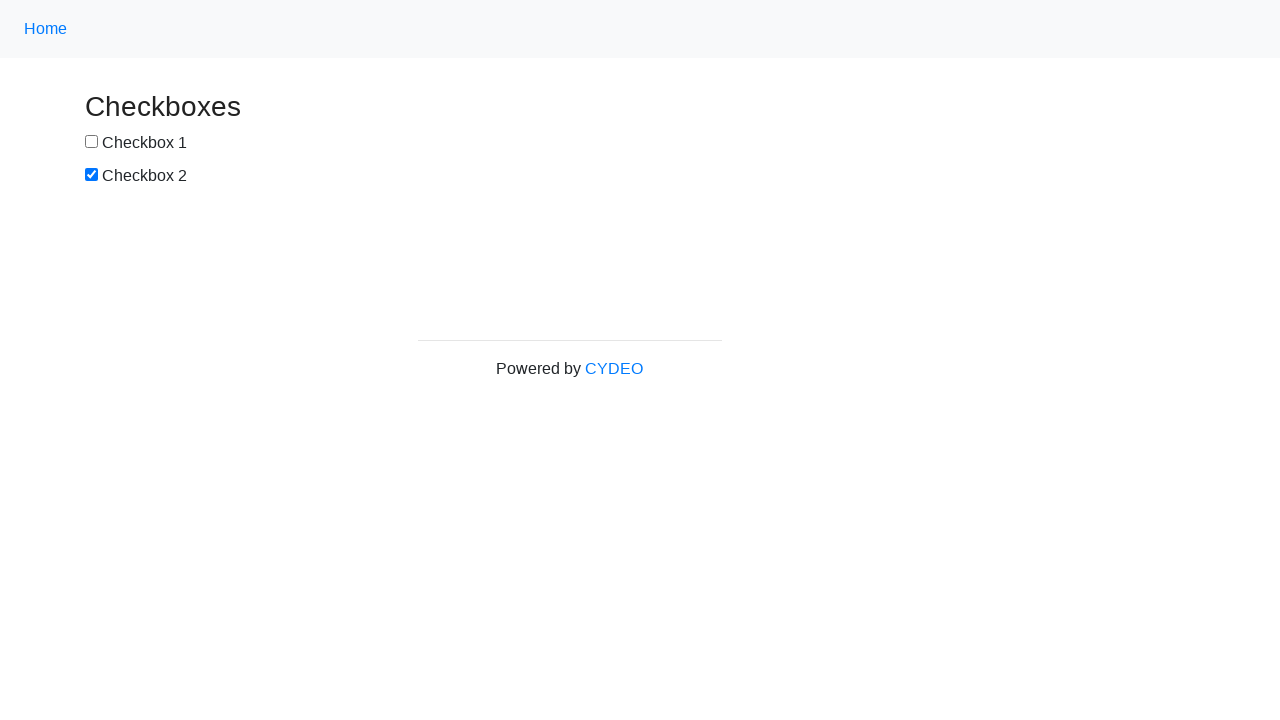

Verified checkbox 2 is selected by default
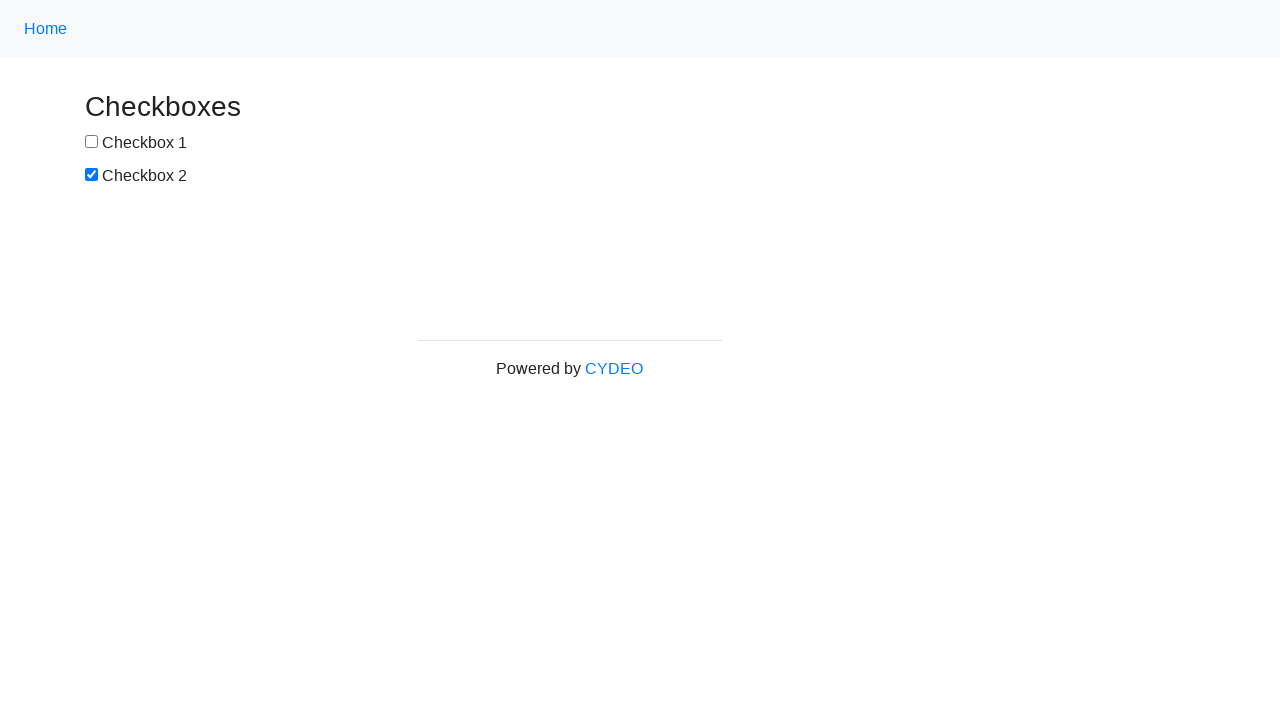

Clicked checkbox 1 to select it at (92, 142) on input[name='checkbox1']
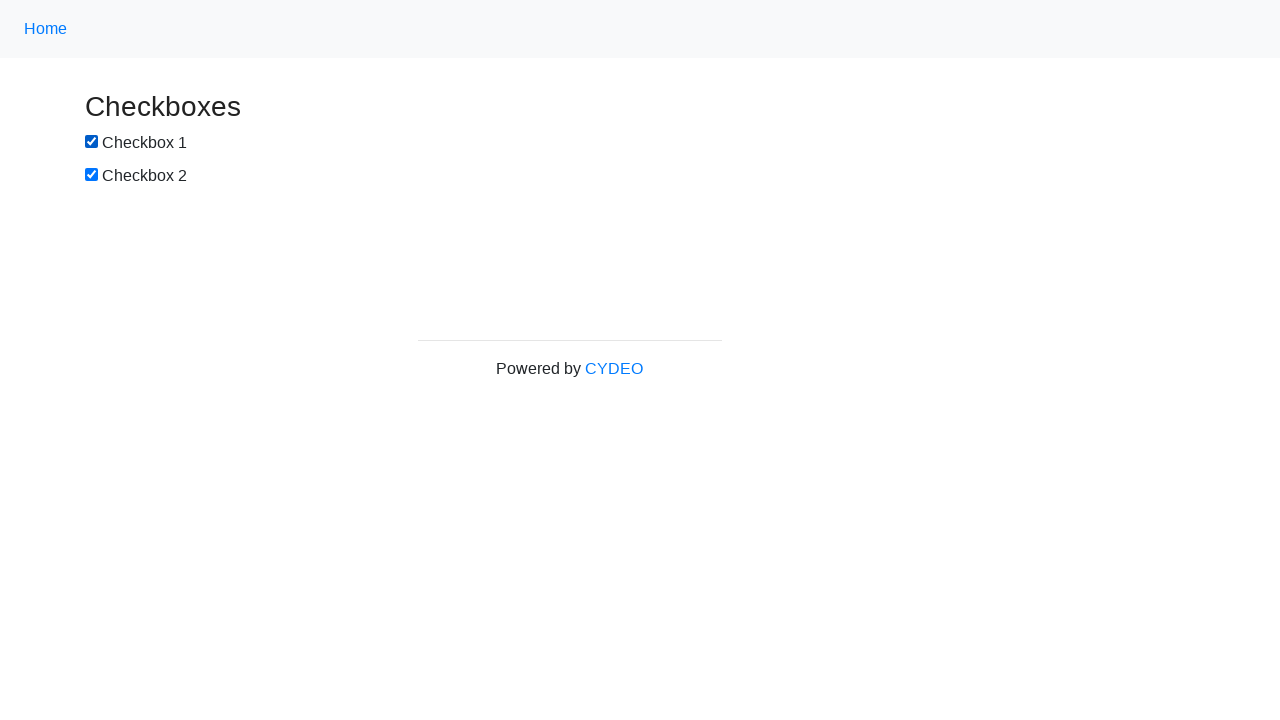

Clicked checkbox 2 to deselect it at (92, 175) on input[name='checkbox2']
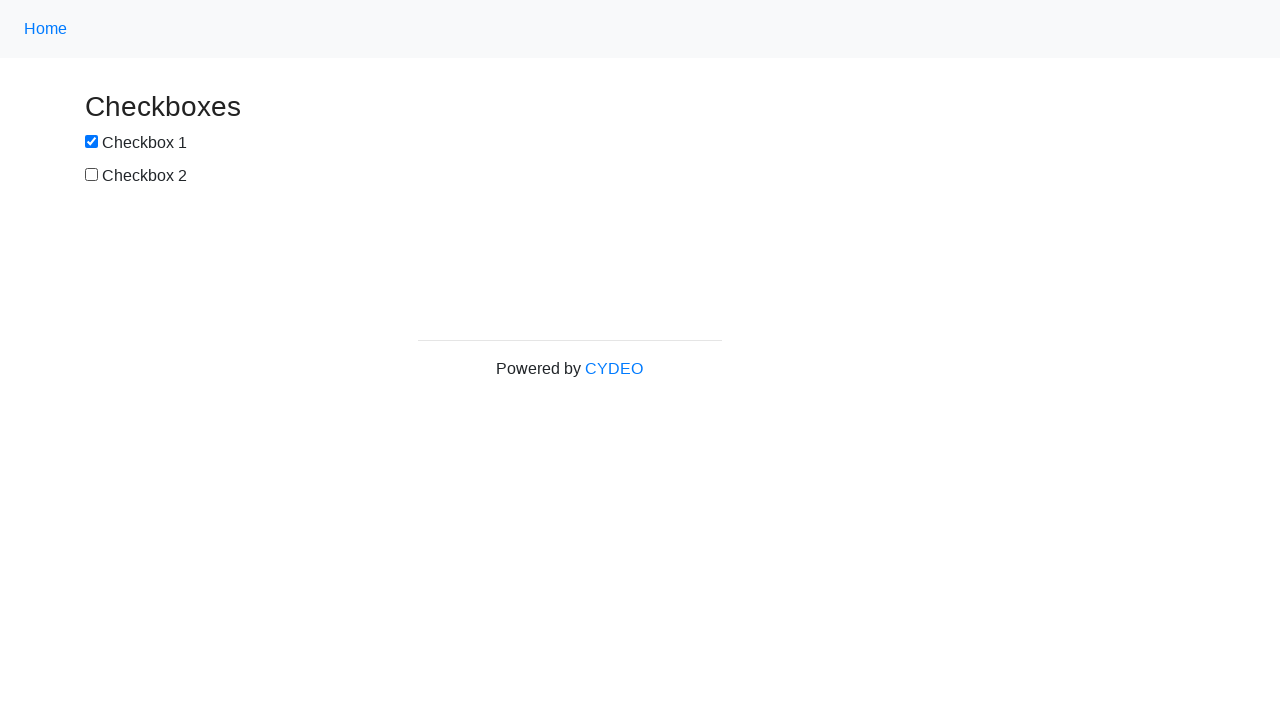

Verified checkbox 1 is now selected
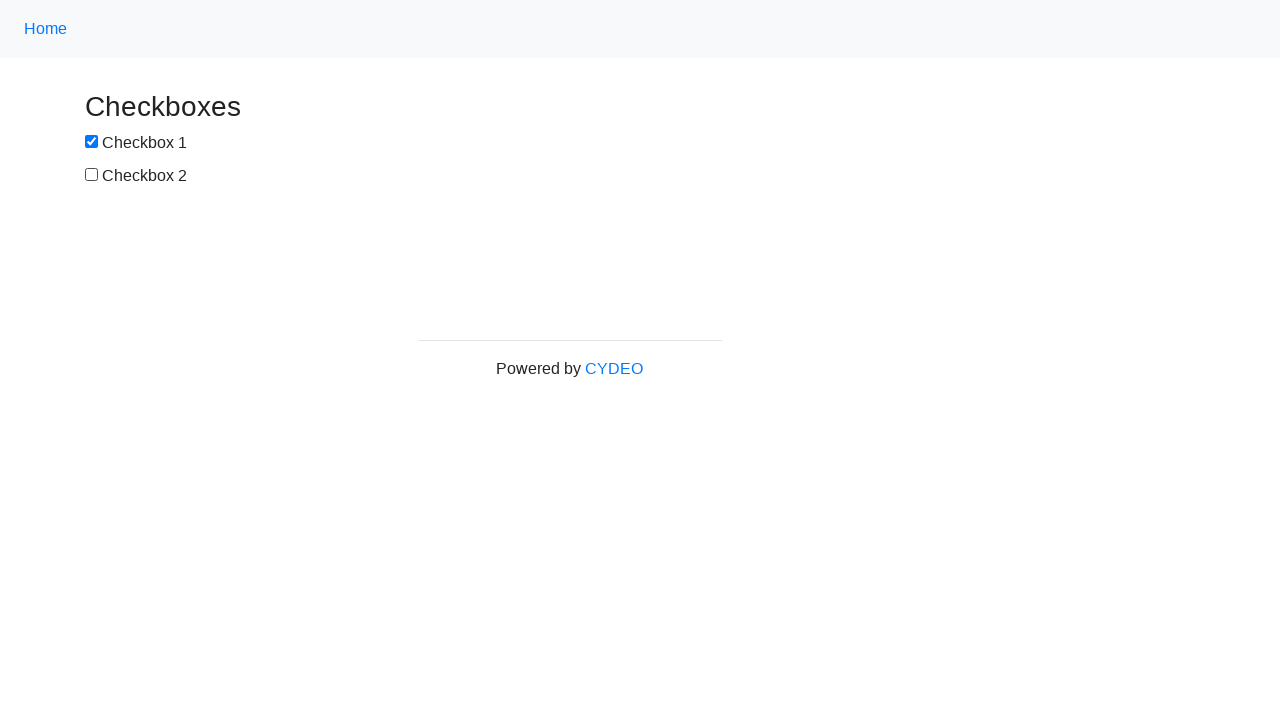

Verified checkbox 2 is now deselected
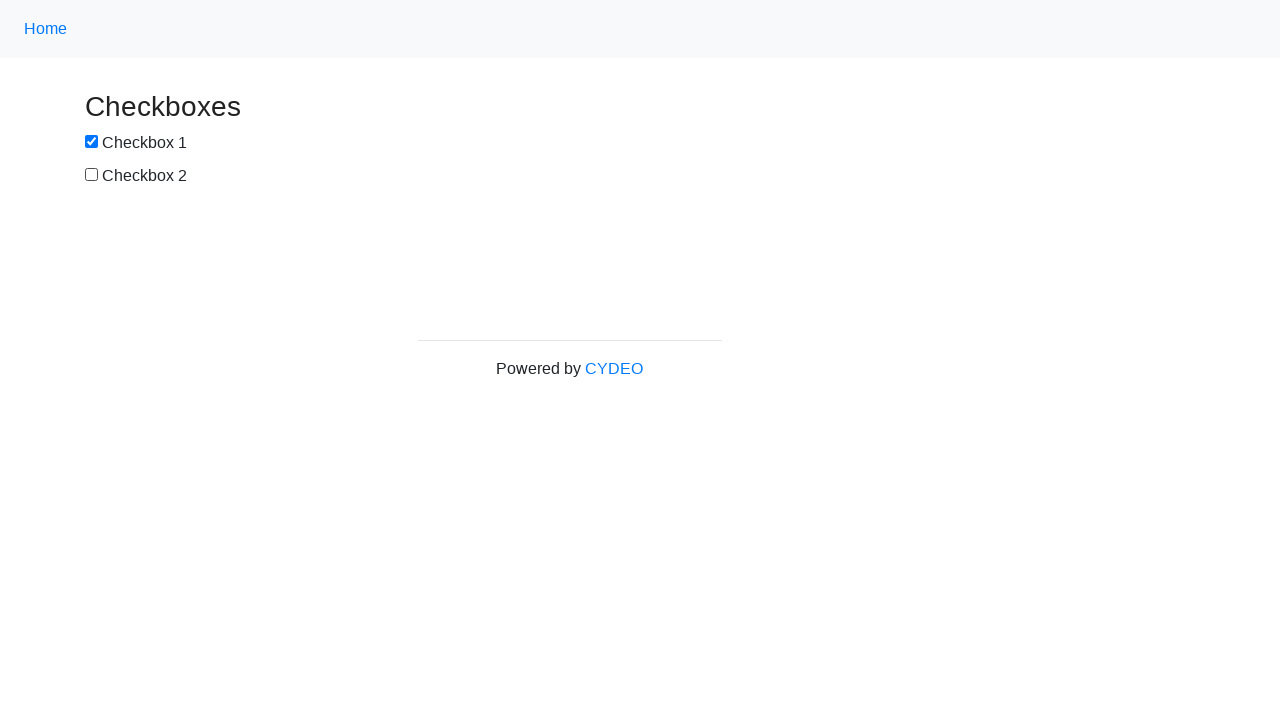

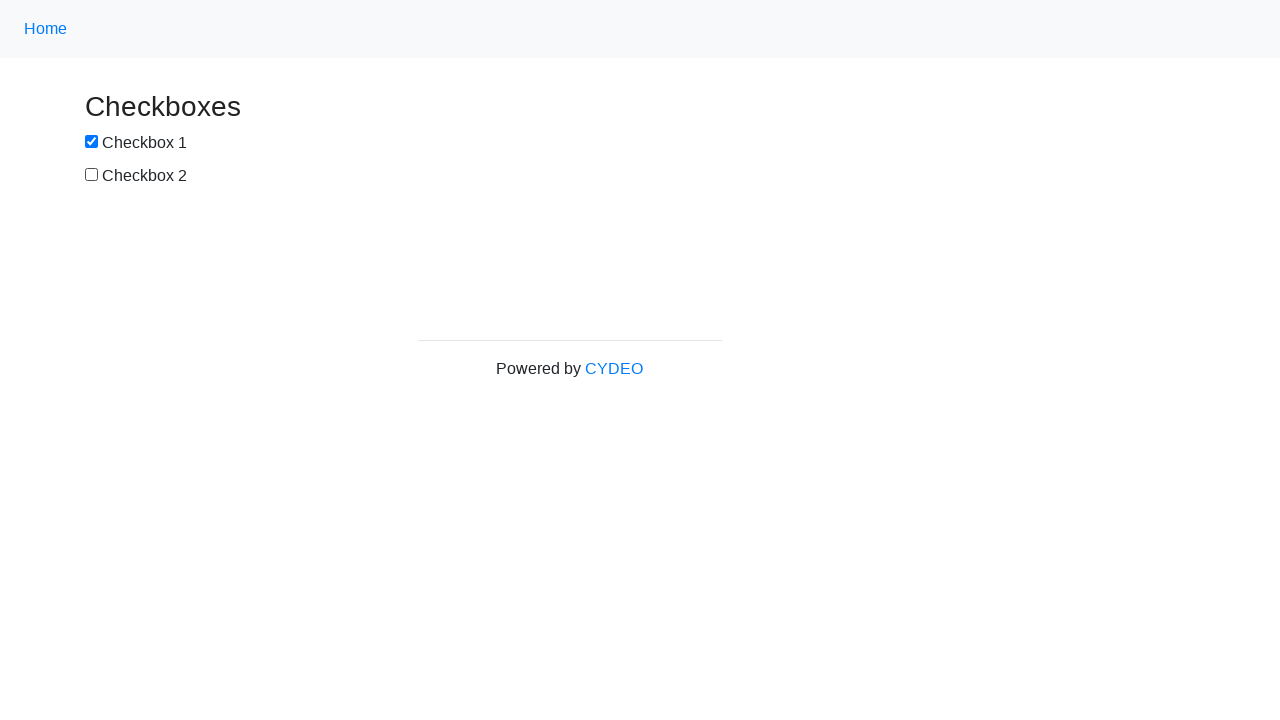